Verifies that the page heading displays "Login" text

Starting URL: https://opensource-demo.orangehrmlive.com/web/index.php/auth/login

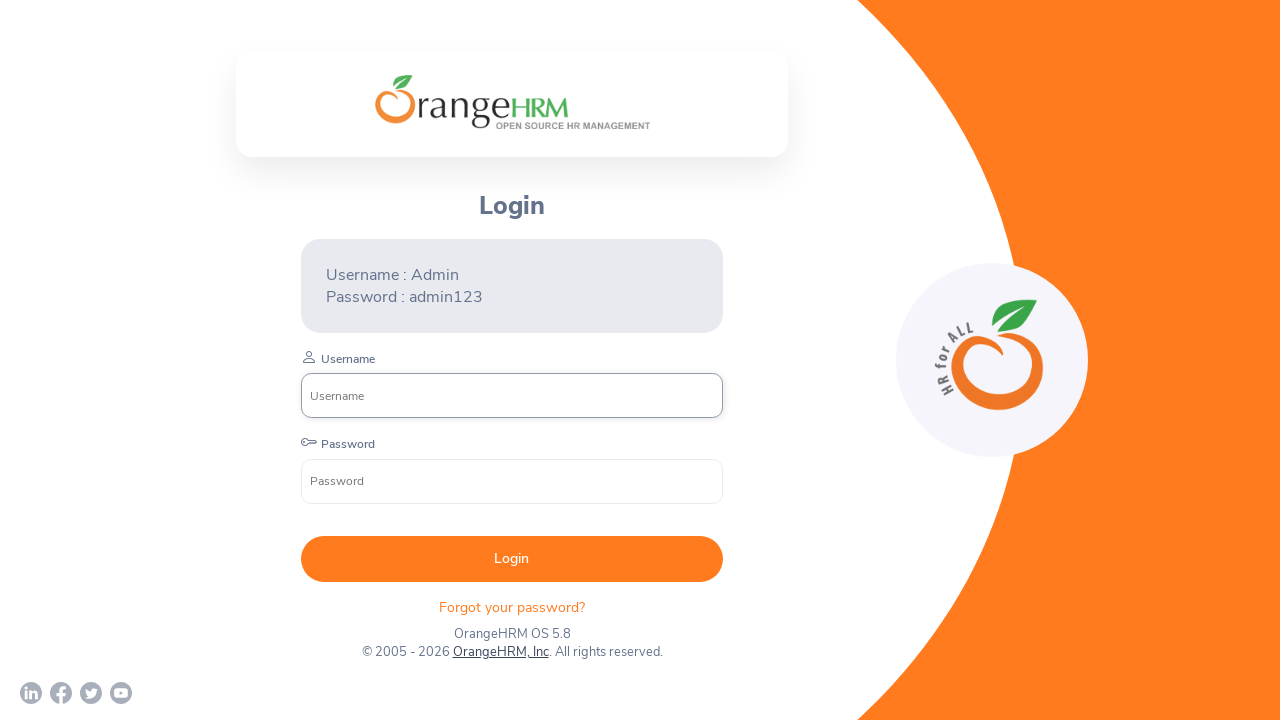

Located the page heading element
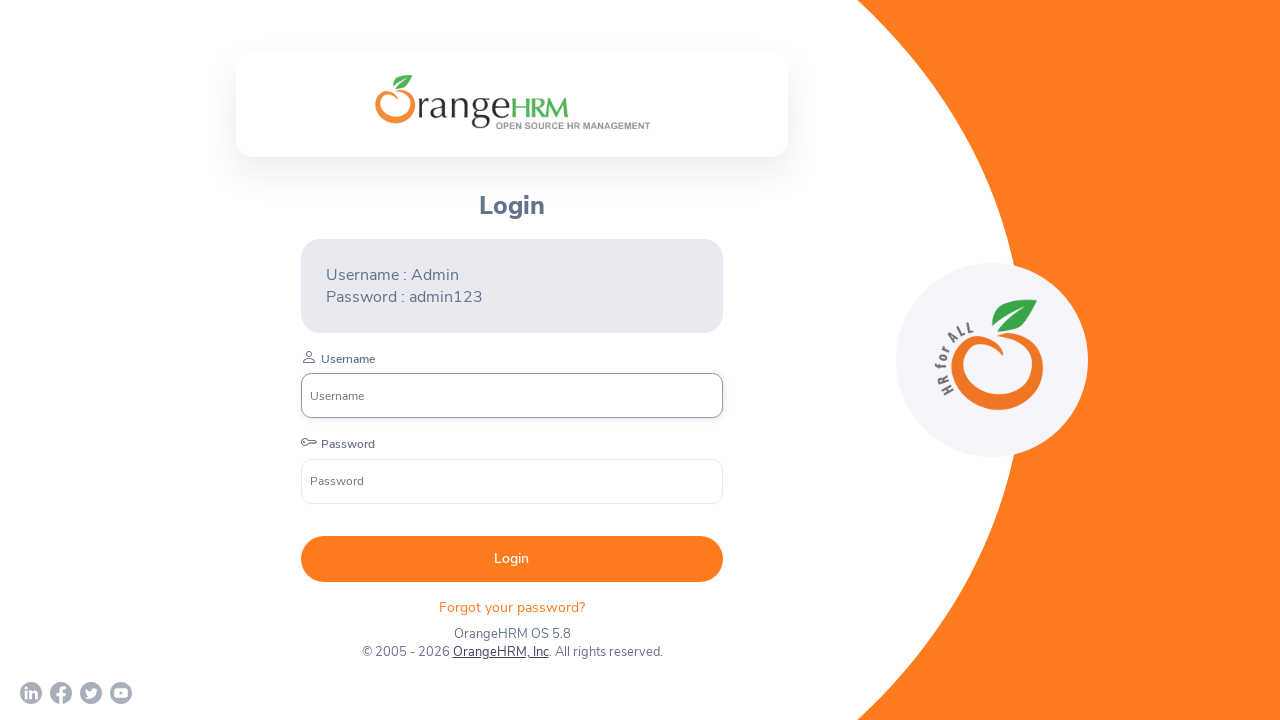

Page heading element is visible and loaded
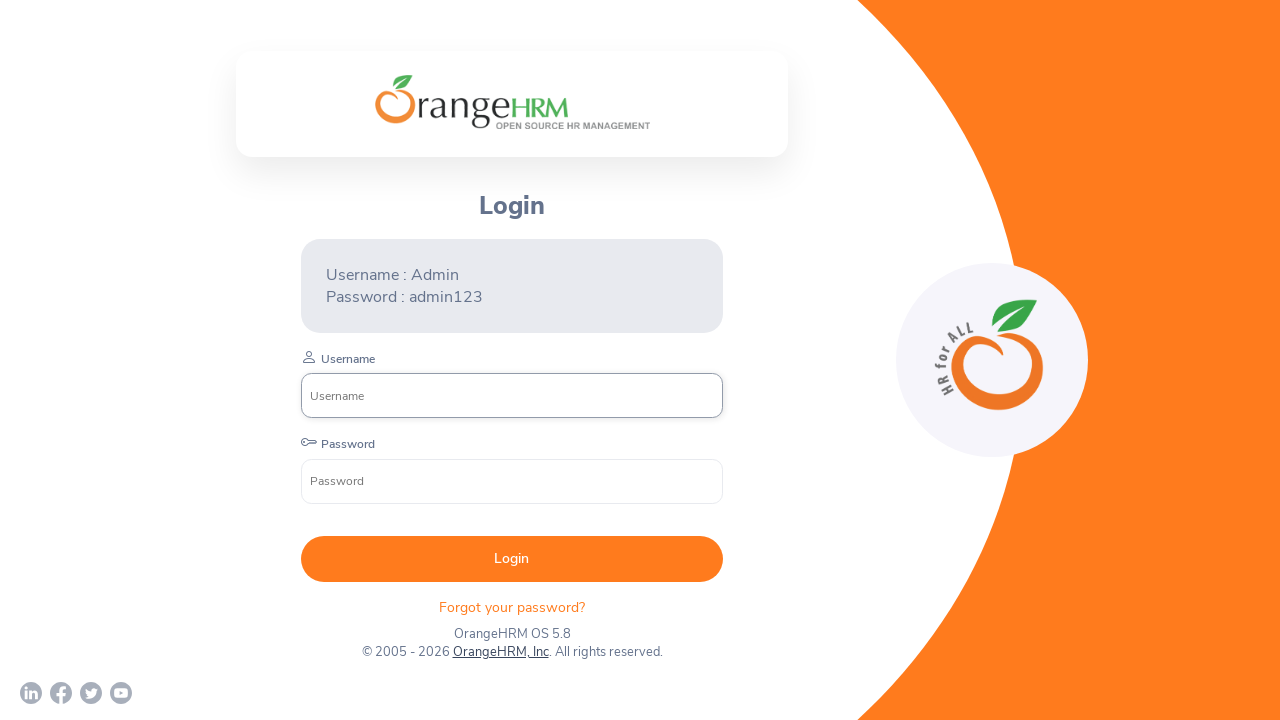

Verified that page heading displays 'Login' text
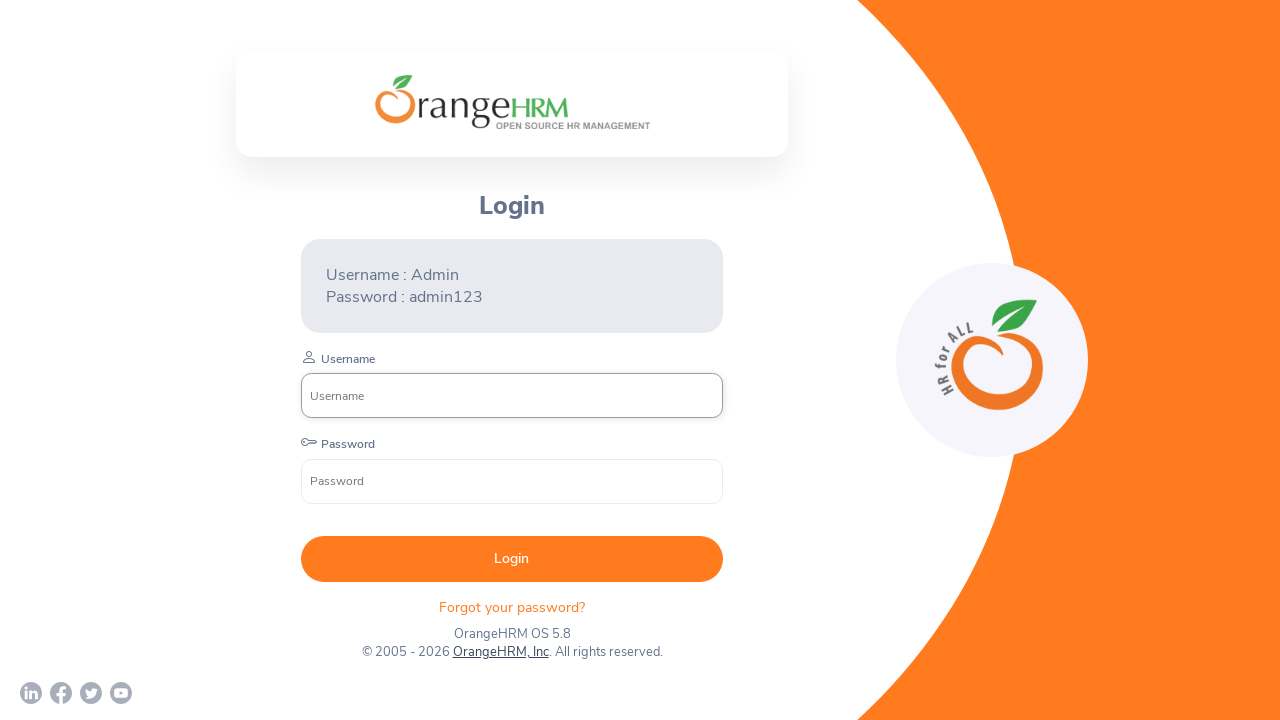

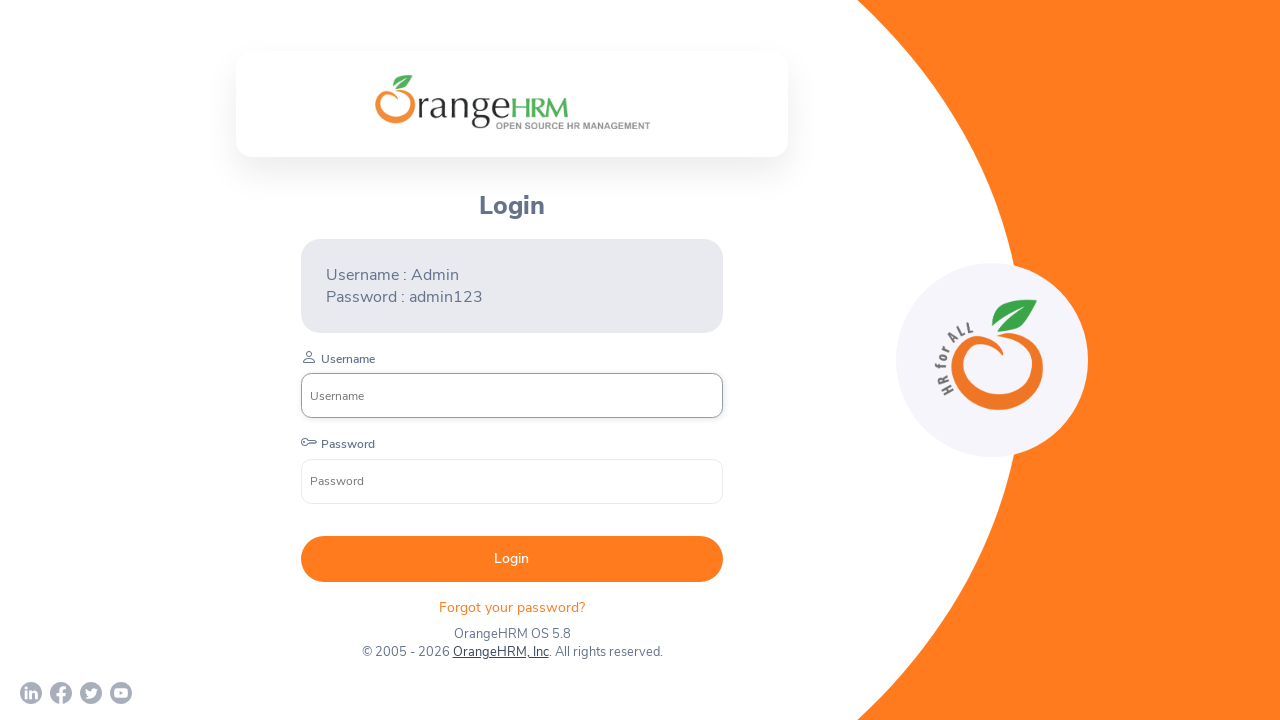